Tests JavaScript confirm dialog by clicking Cancel and verifying the result message shows "You clicked: Cancel"

Starting URL: https://the-internet.herokuapp.com/

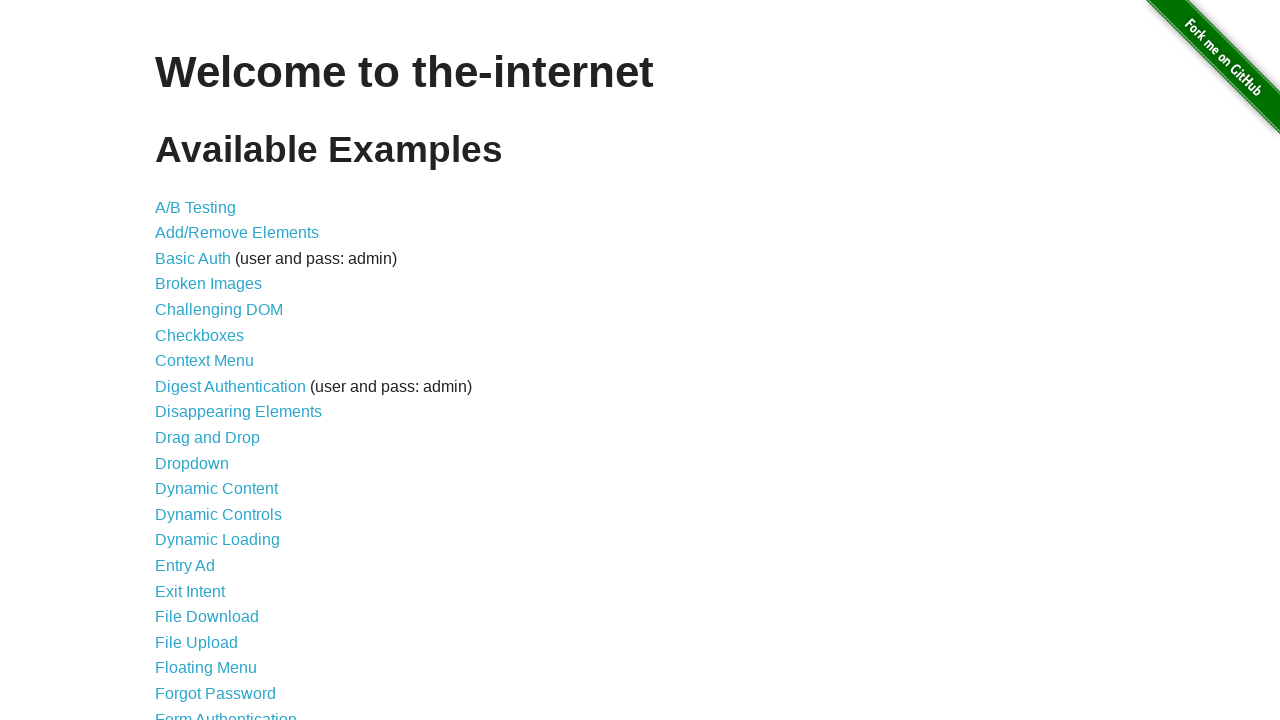

Clicked on JavaScript Alerts link at (214, 361) on text=JavaScript Alerts
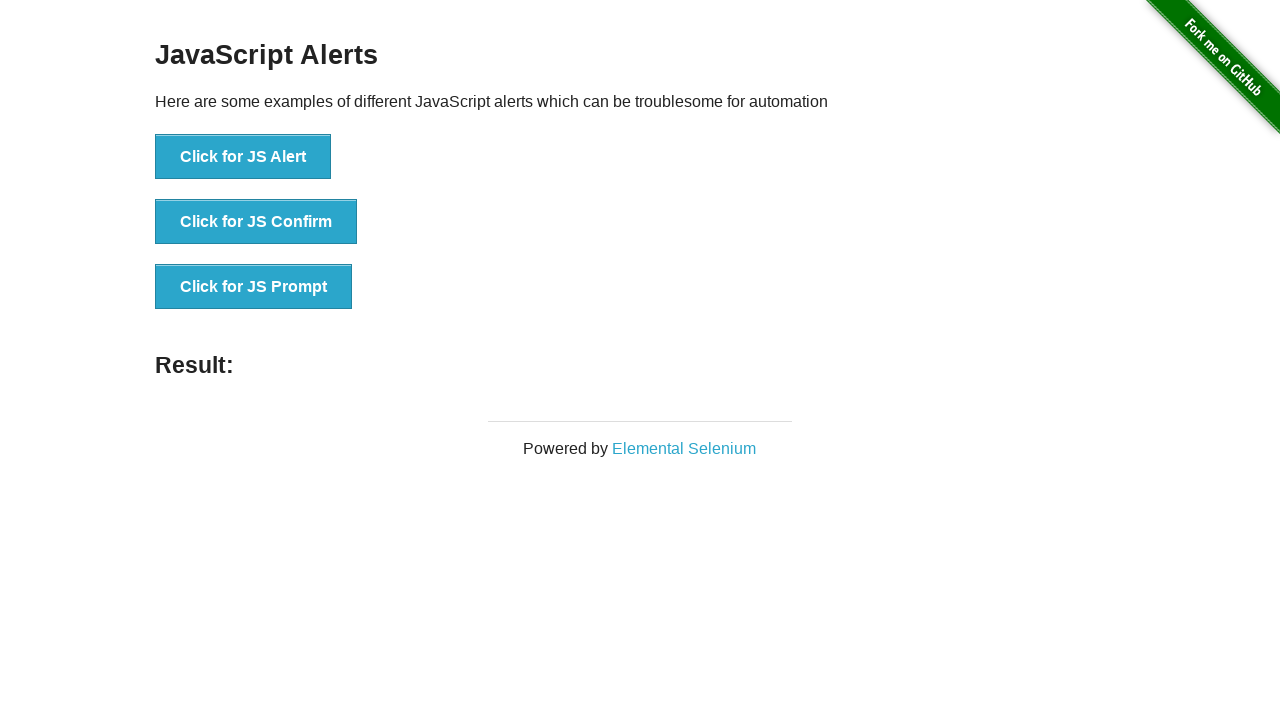

Set up dialog handler to dismiss confirm dialogs
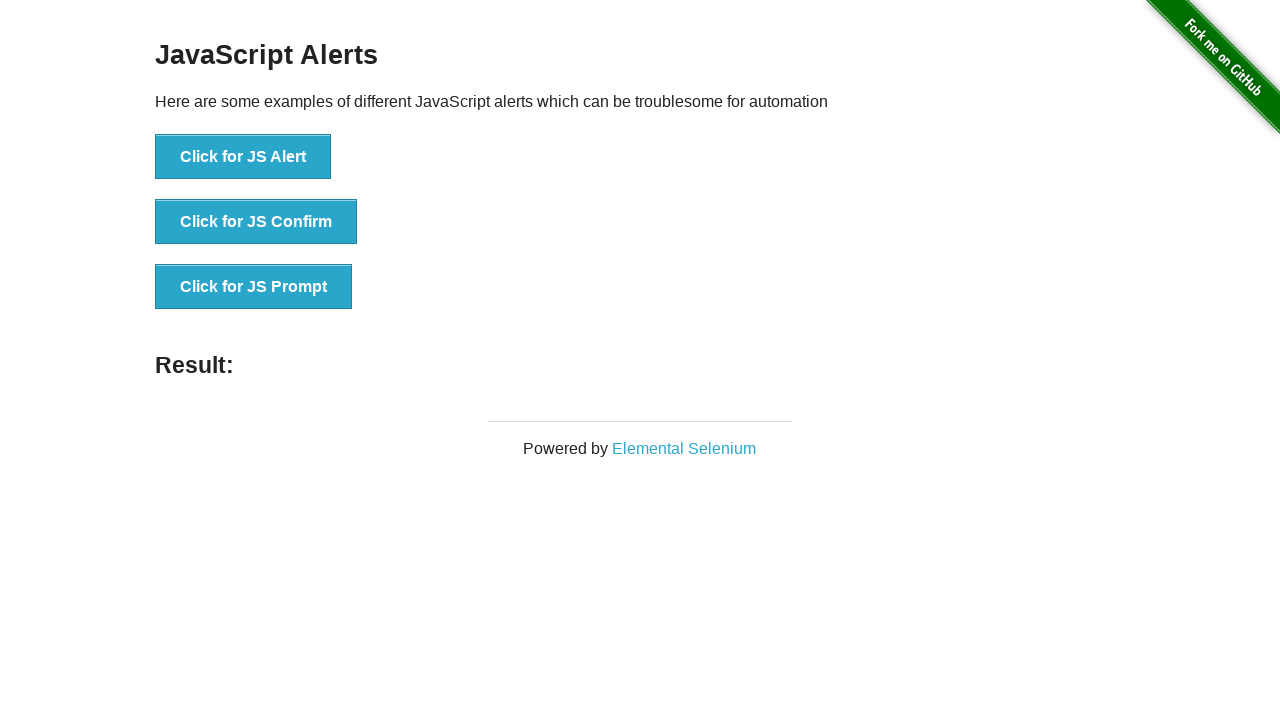

Clicked on JS Confirm button at (256, 222) on xpath=//button[text()='Click for JS Confirm']
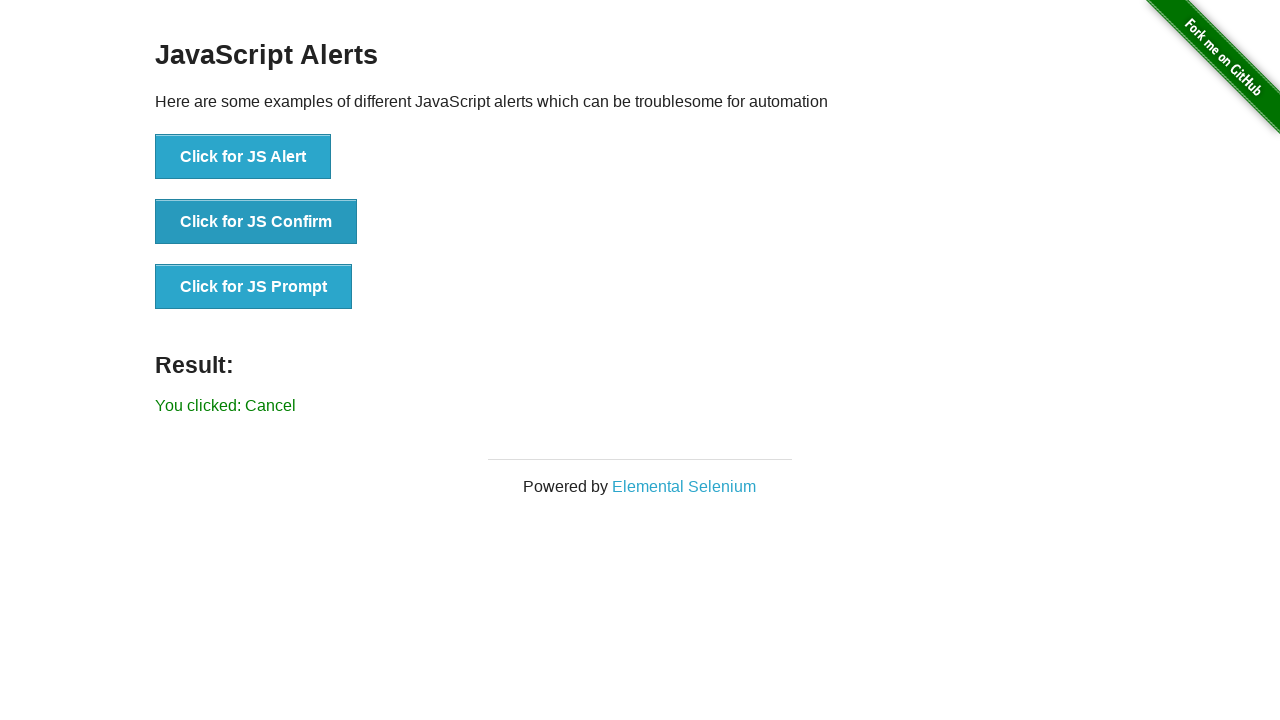

Waited for result message to appear
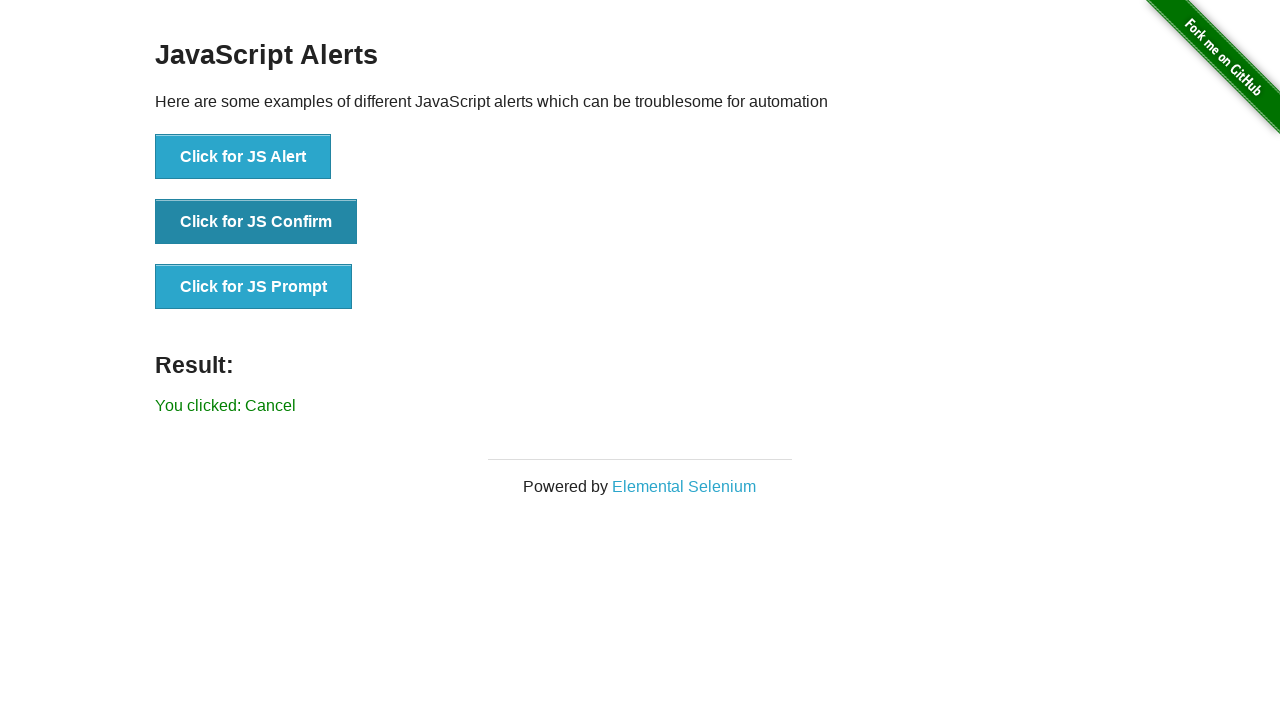

Retrieved result message: 'You clicked: Cancel'
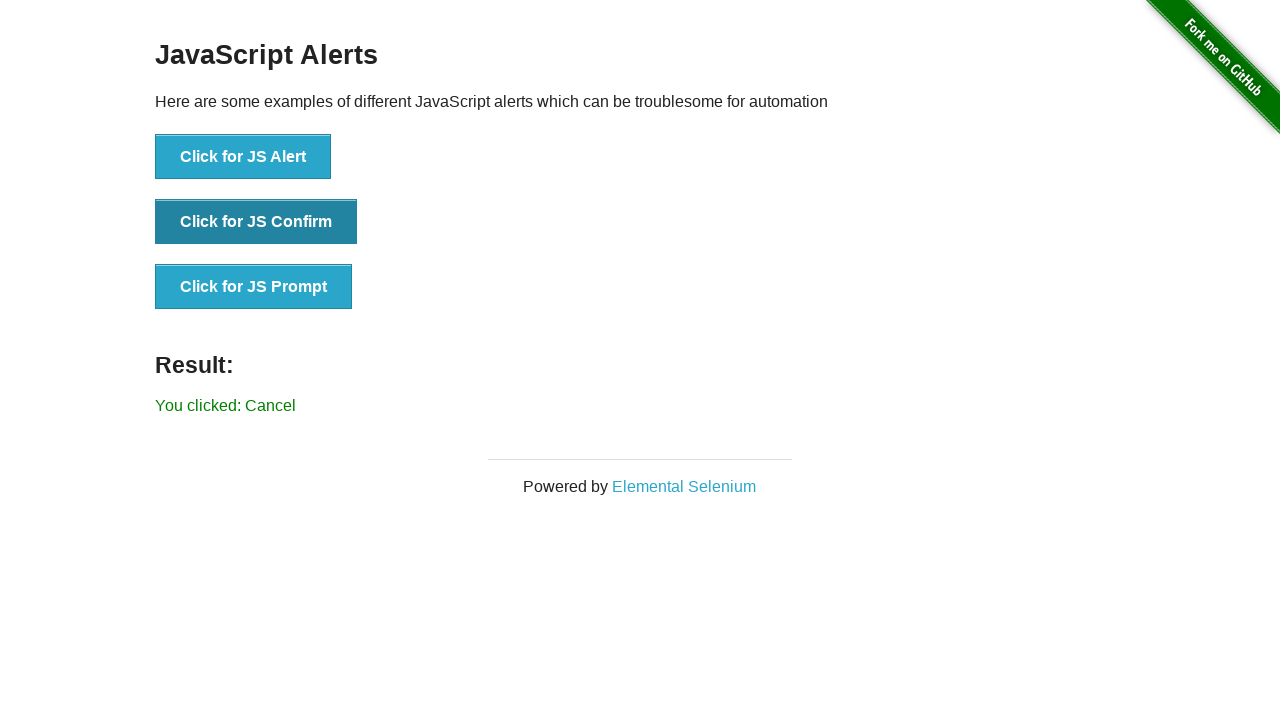

Verified result message shows 'You clicked: Cancel'
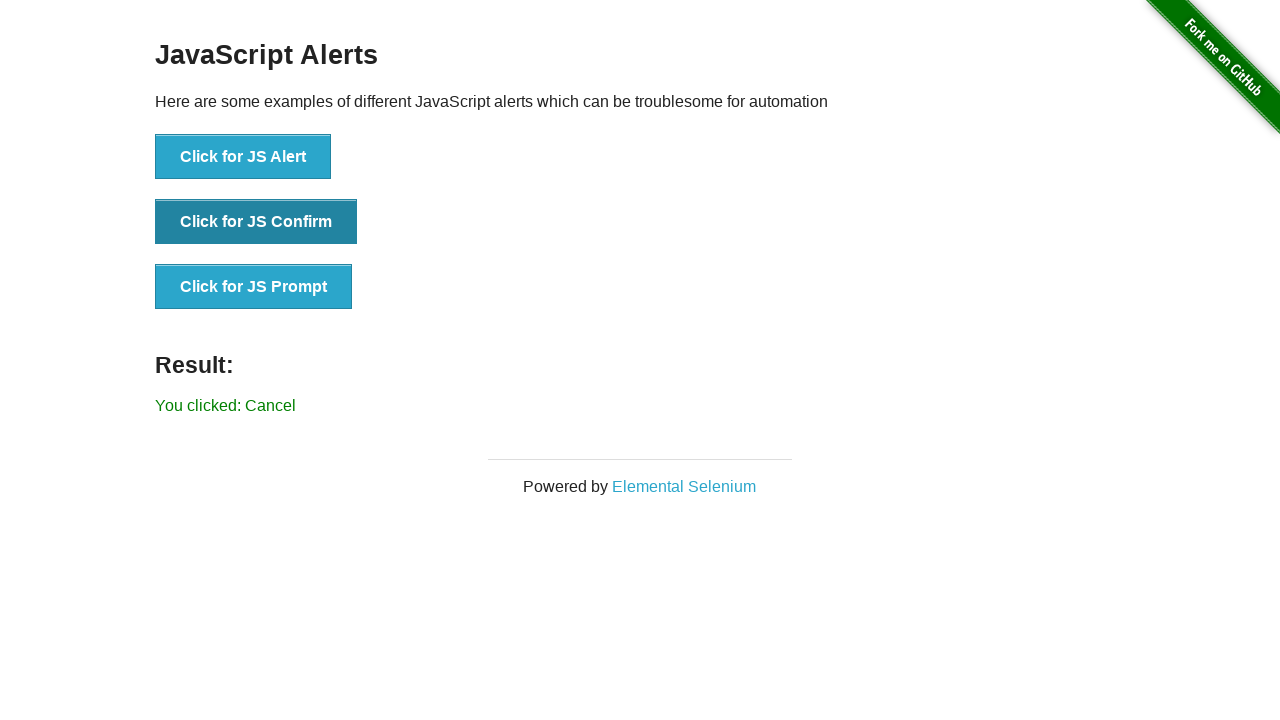

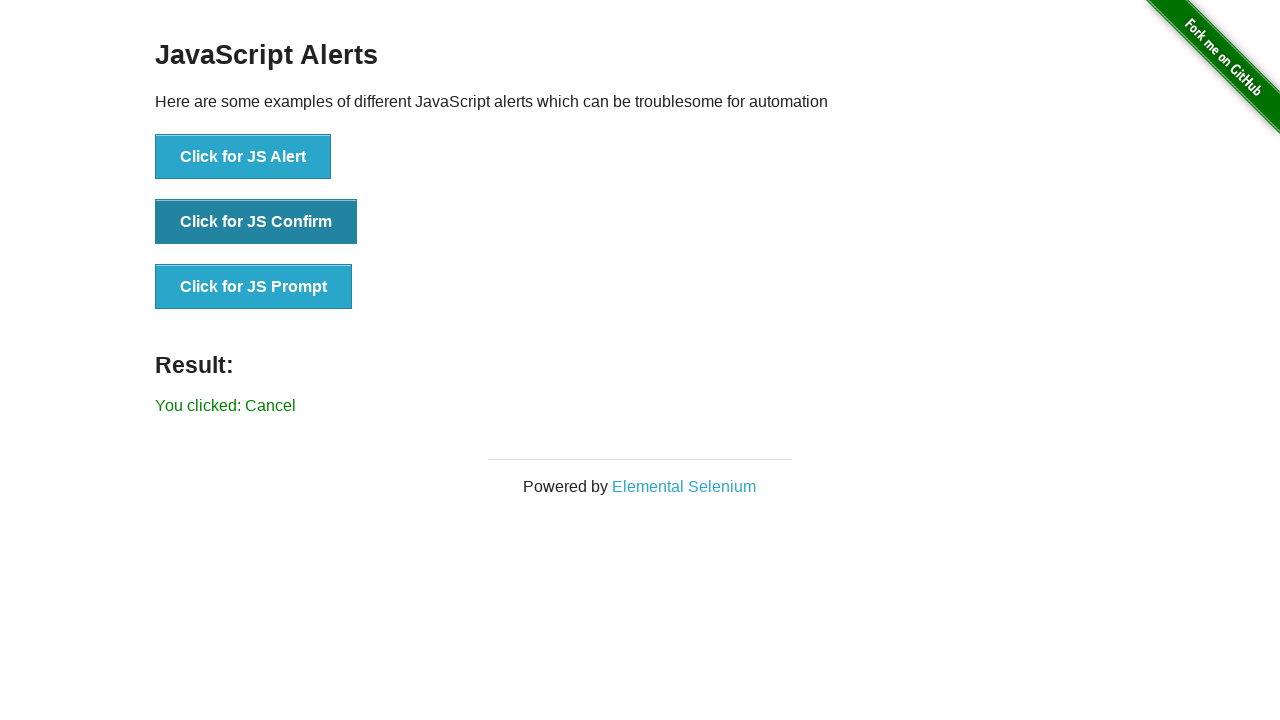